Tests dropdown selection functionality by navigating to the dropdown page and selecting Option 2

Starting URL: http://the-internet.herokuapp.com

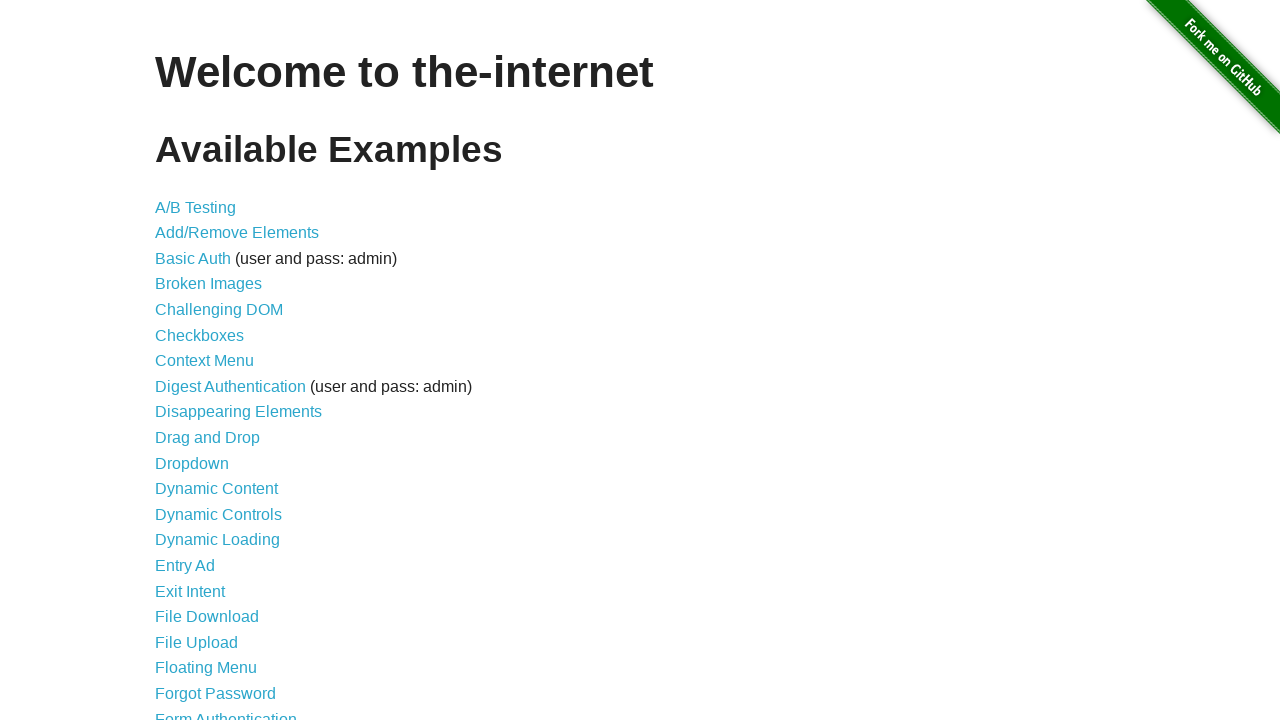

Clicked on Dropdown link at (192, 463) on xpath=//a[text()='Dropdown']
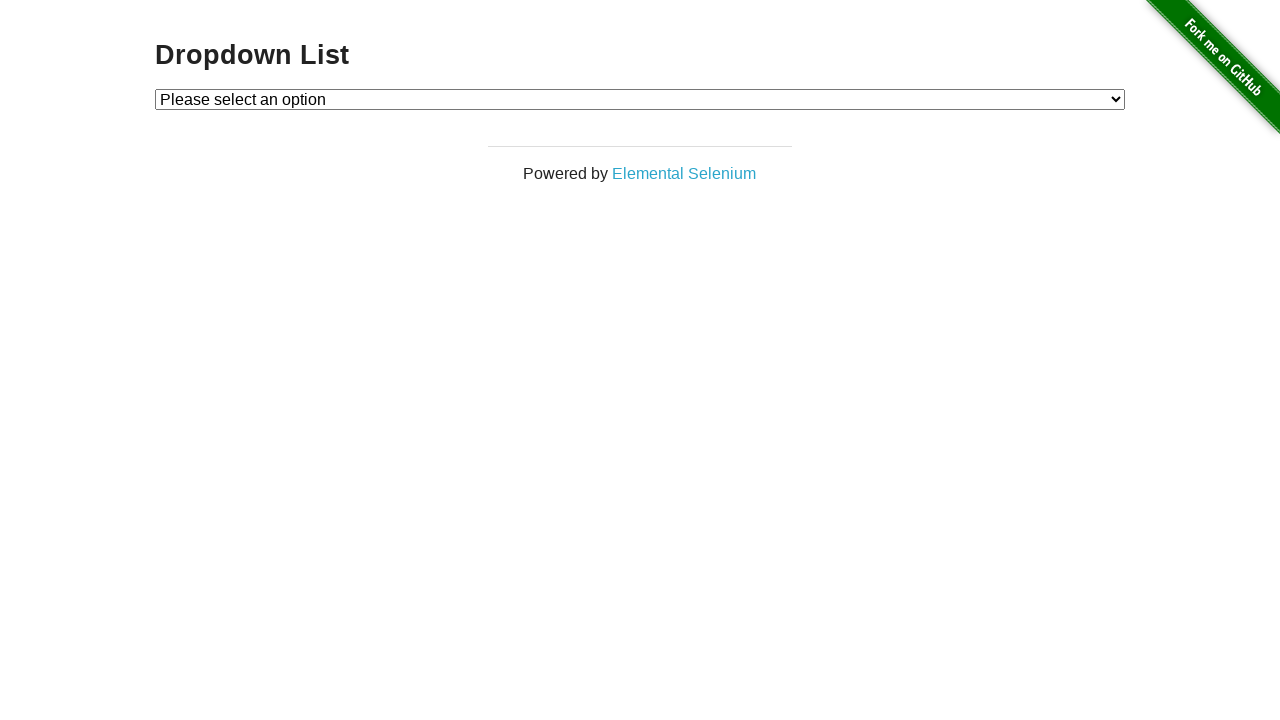

Selected Option 2 from dropdown on //select[@id='dropdown']
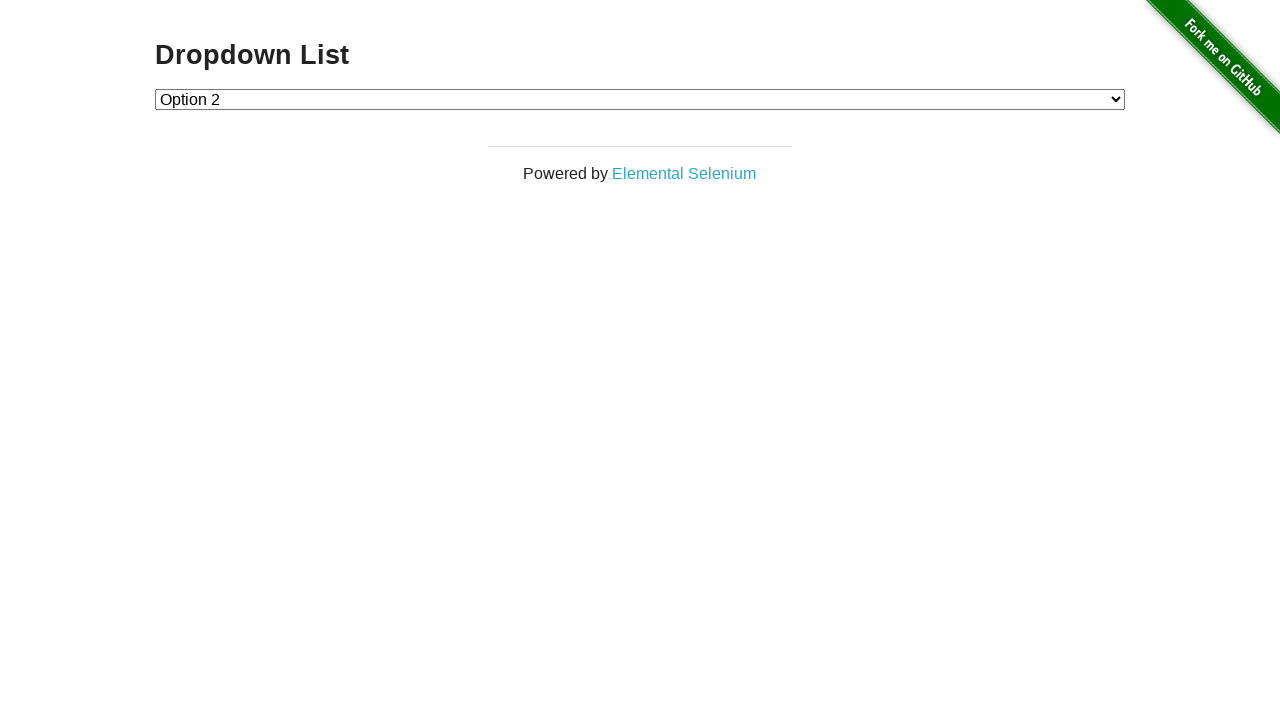

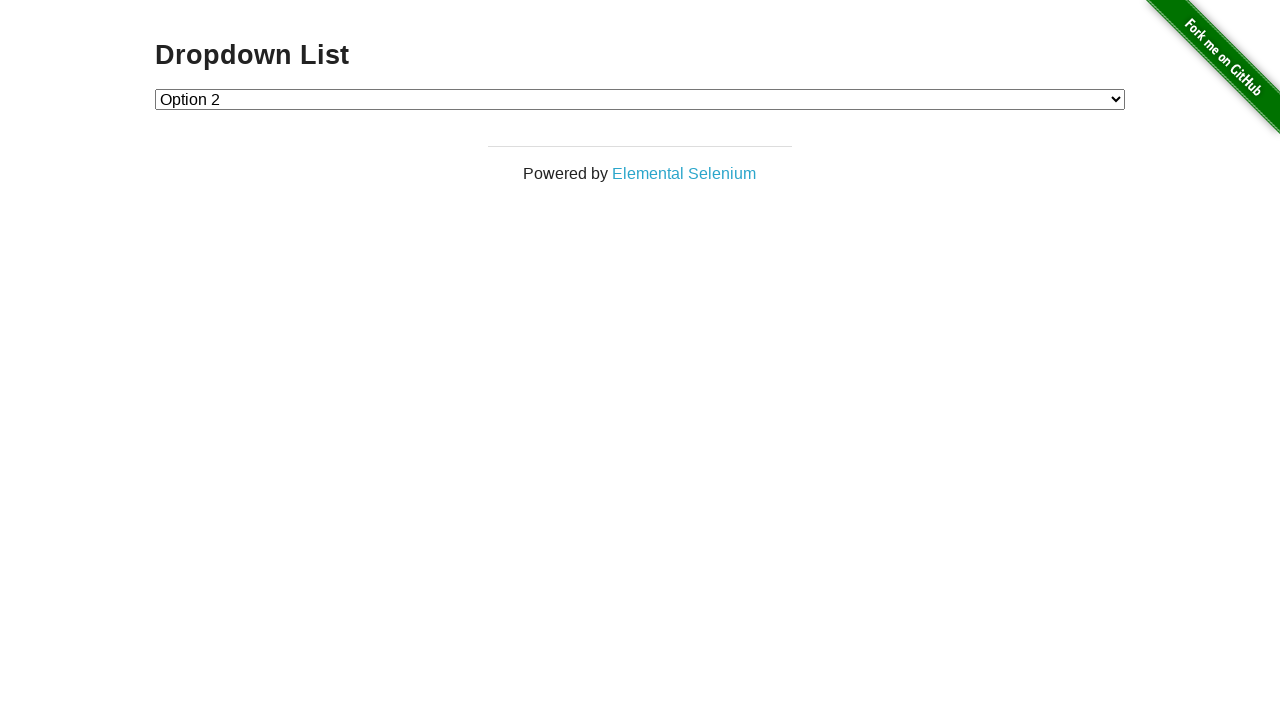